Tests JavaScript alert and confirm dialog interactions by entering text in a name field, triggering an alert button and accepting it, then triggering a confirm dialog and dismissing it.

Starting URL: https://rahulshettyacademy.com/AutomationPractice/

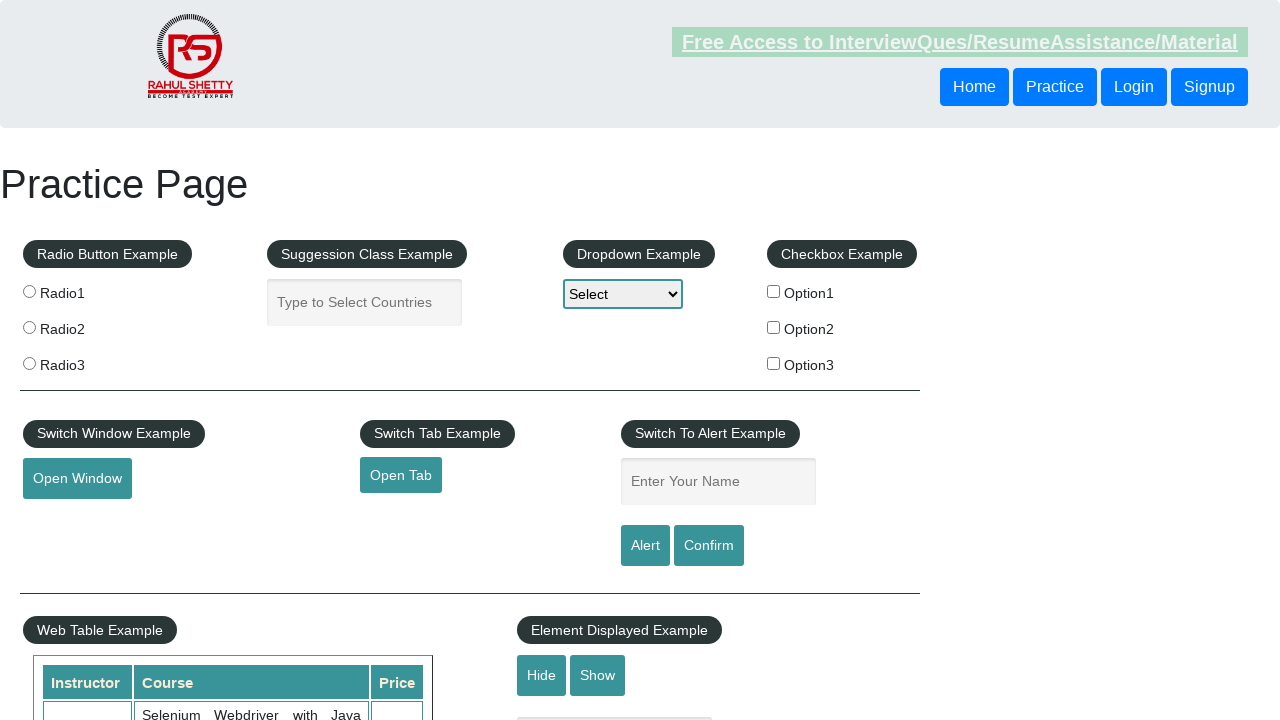

Filled name field with 'Rahul' on #name
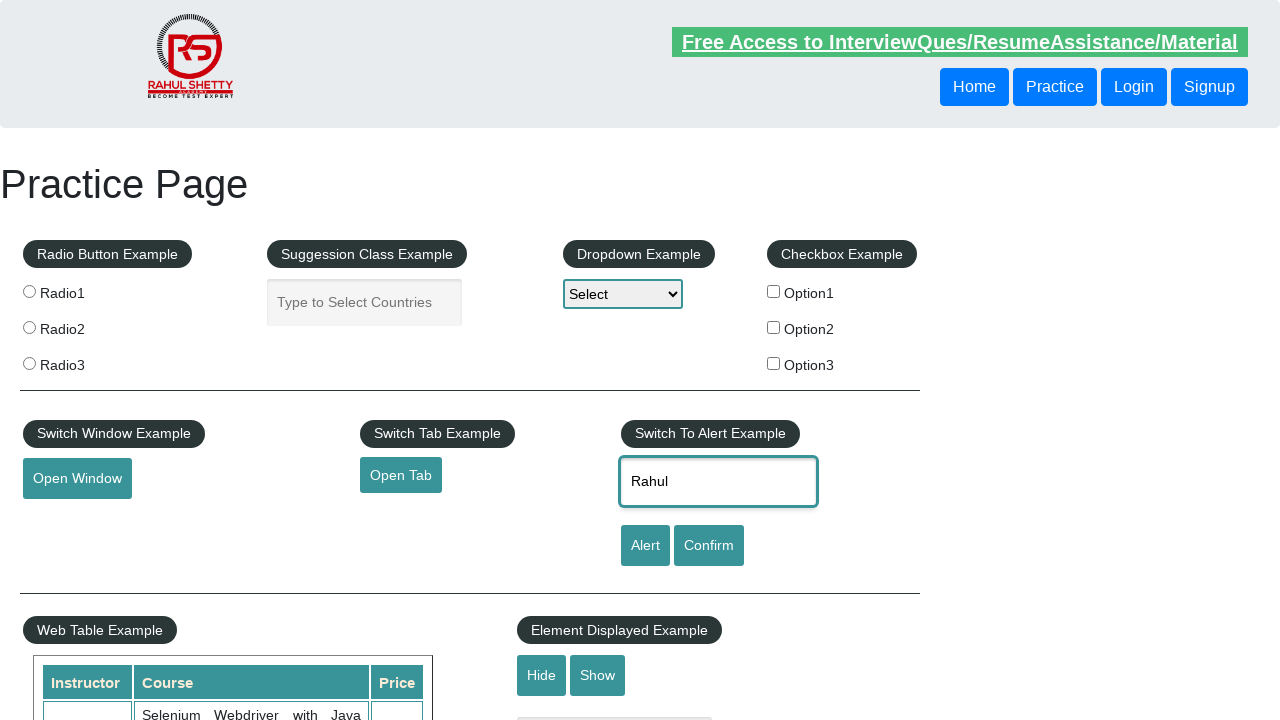

Clicked alert button to trigger JavaScript alert at (645, 546) on #alertbtn
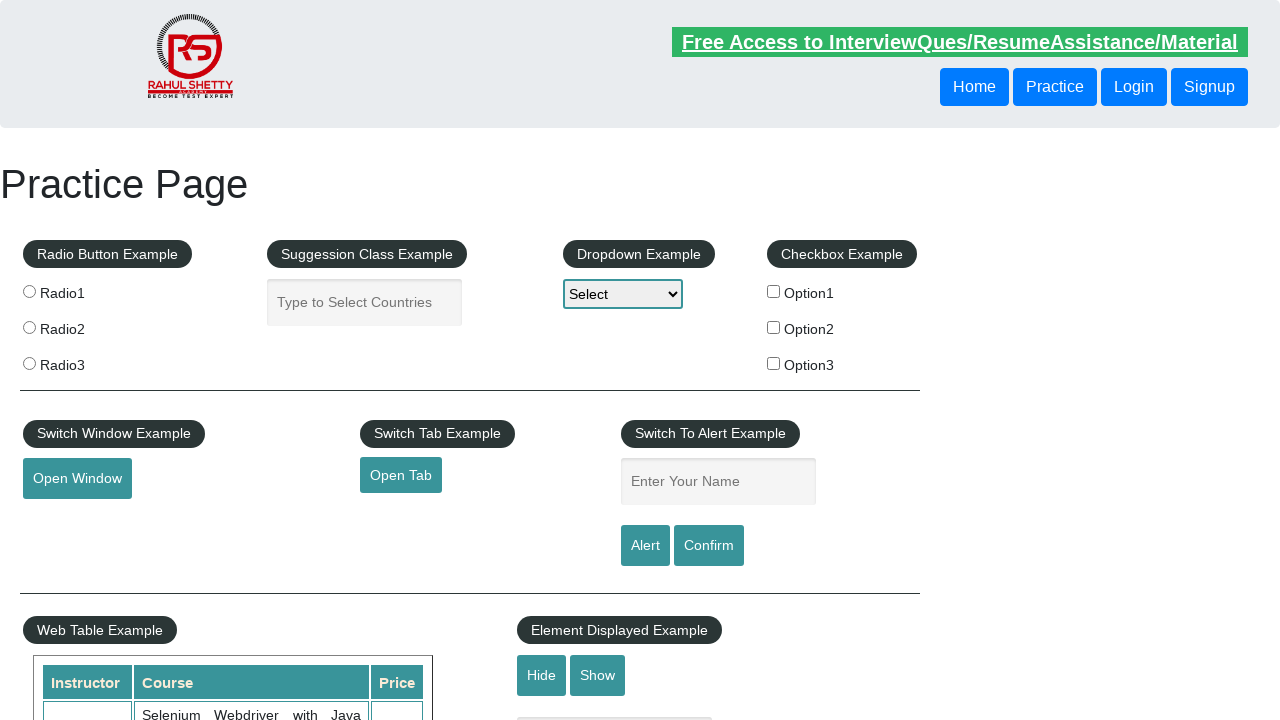

Set up handler to accept alert dialog
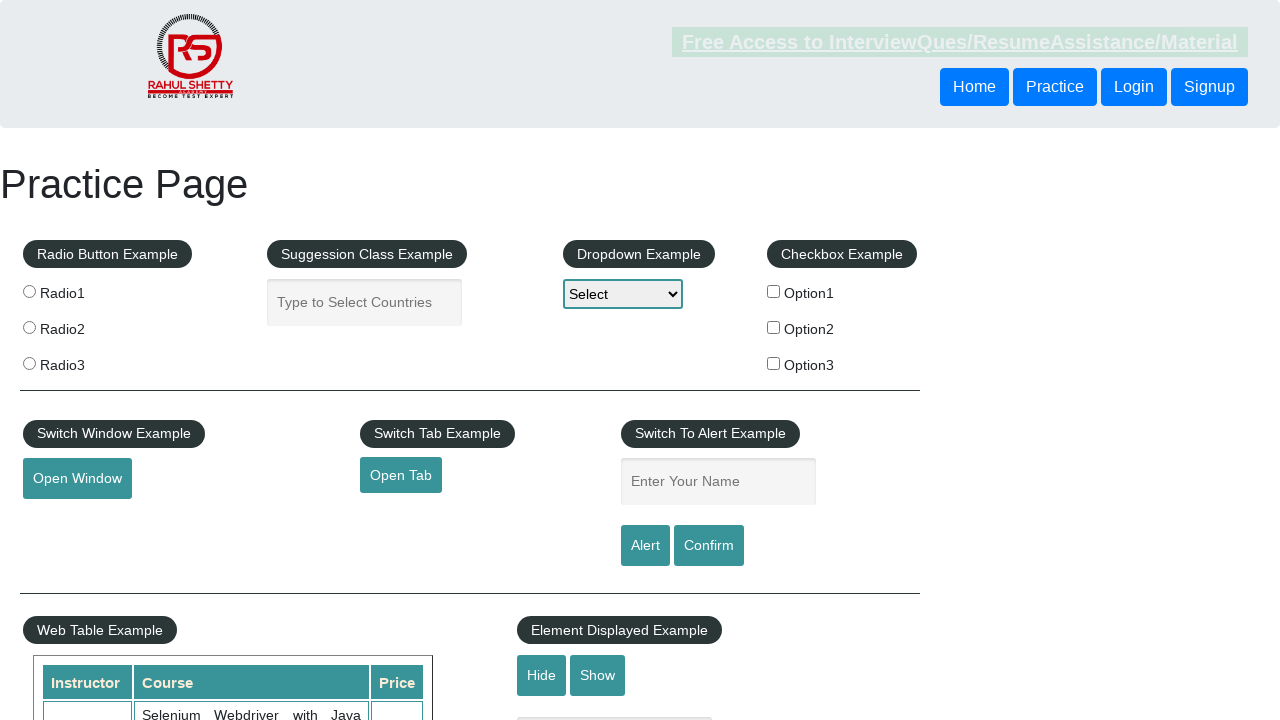

Waited 500ms for alert dialog to be handled
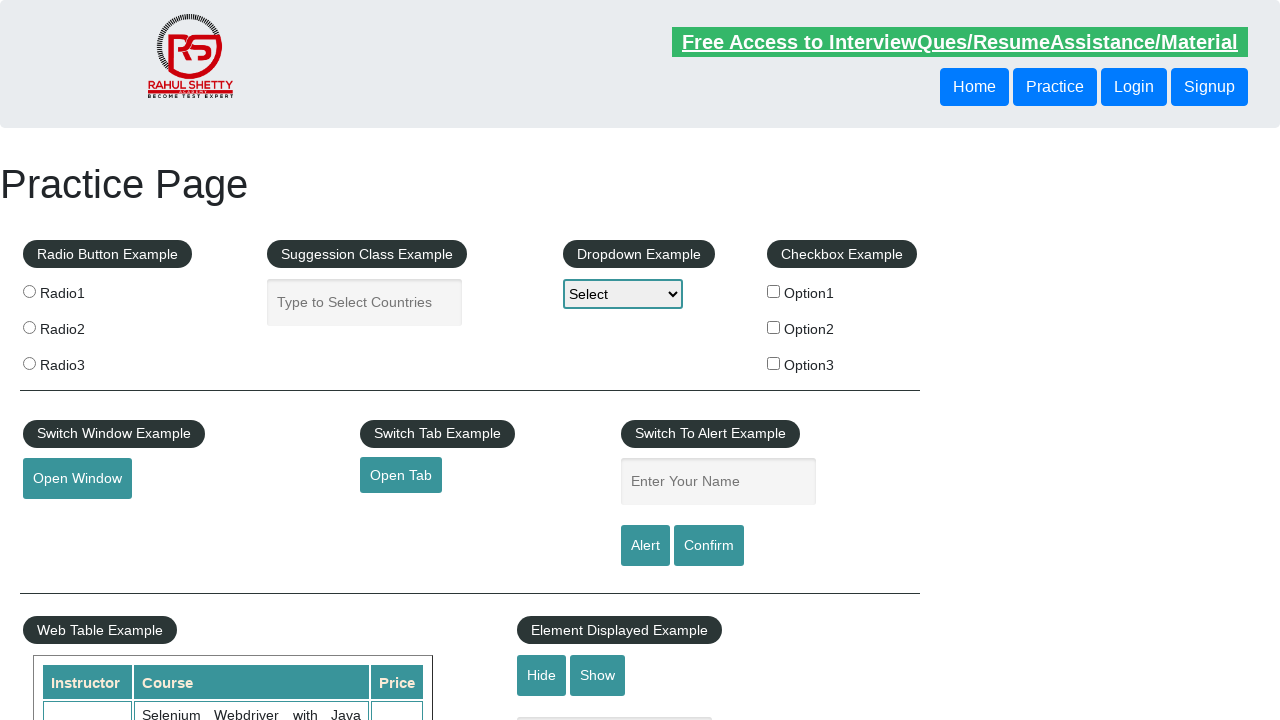

Clicked confirm button to trigger confirm dialog at (709, 546) on #confirmbtn
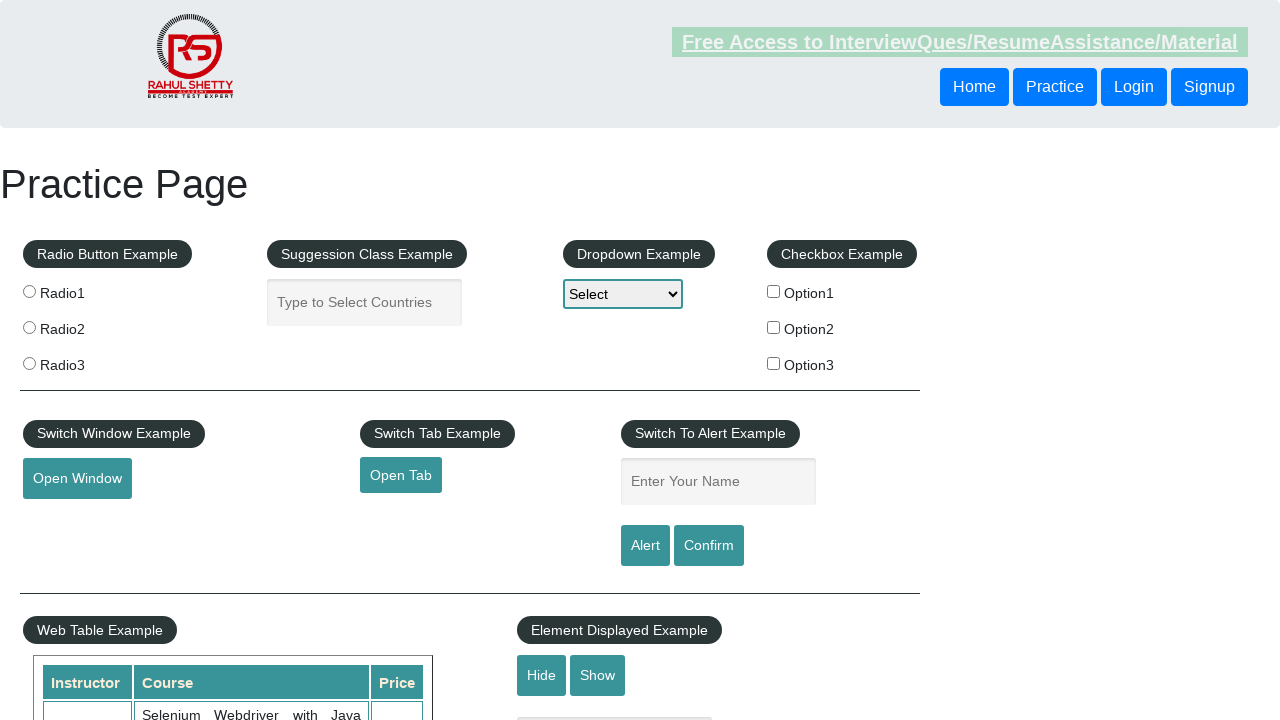

Set up handler to dismiss confirm dialog
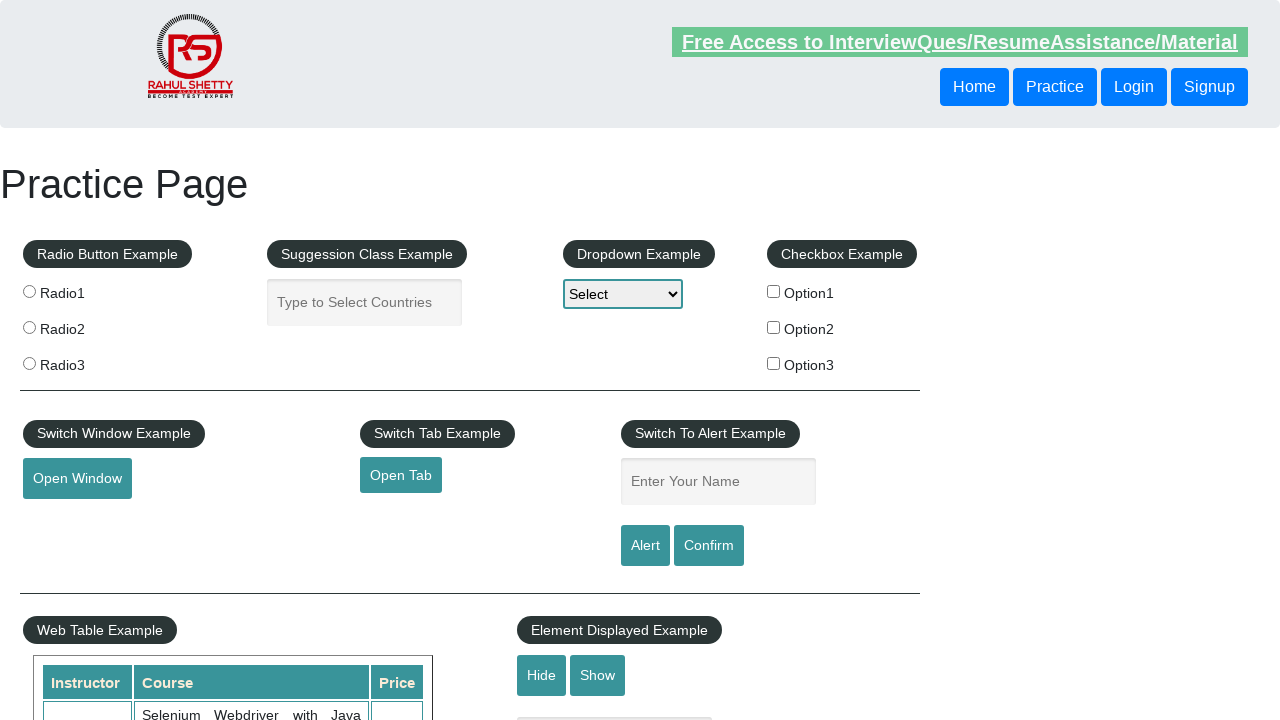

Waited 500ms for confirm dialog to be handled
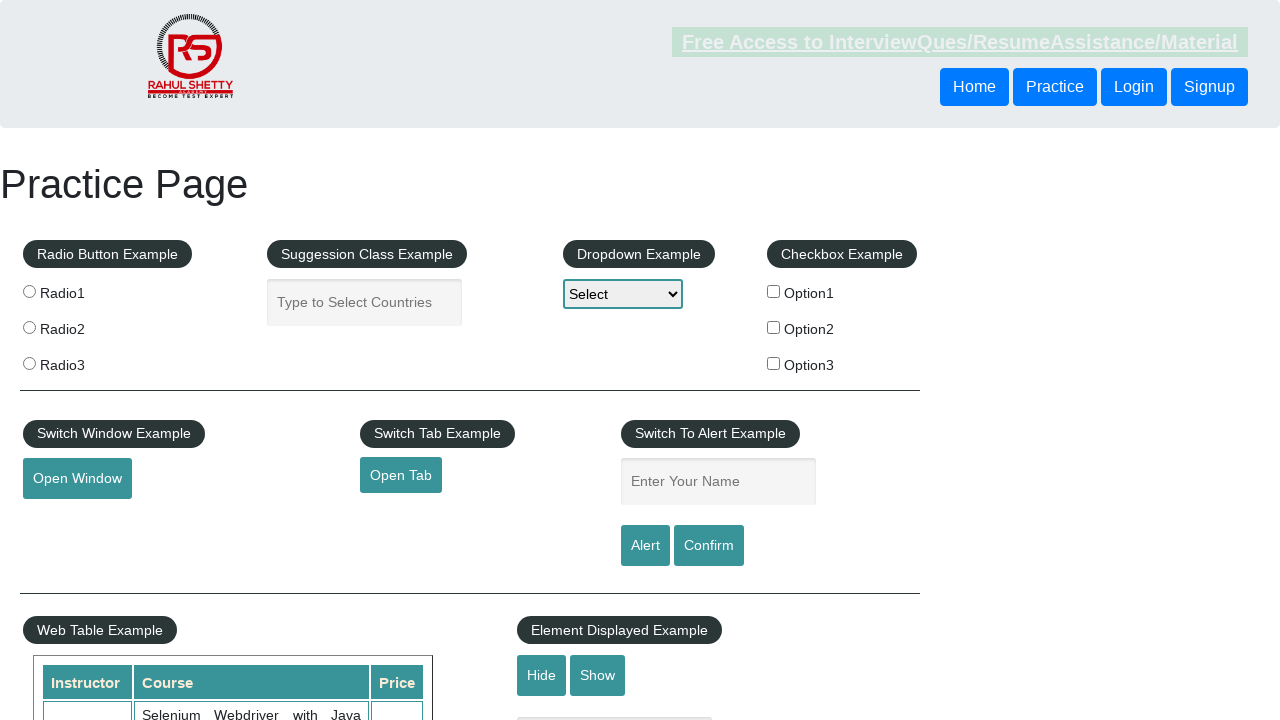

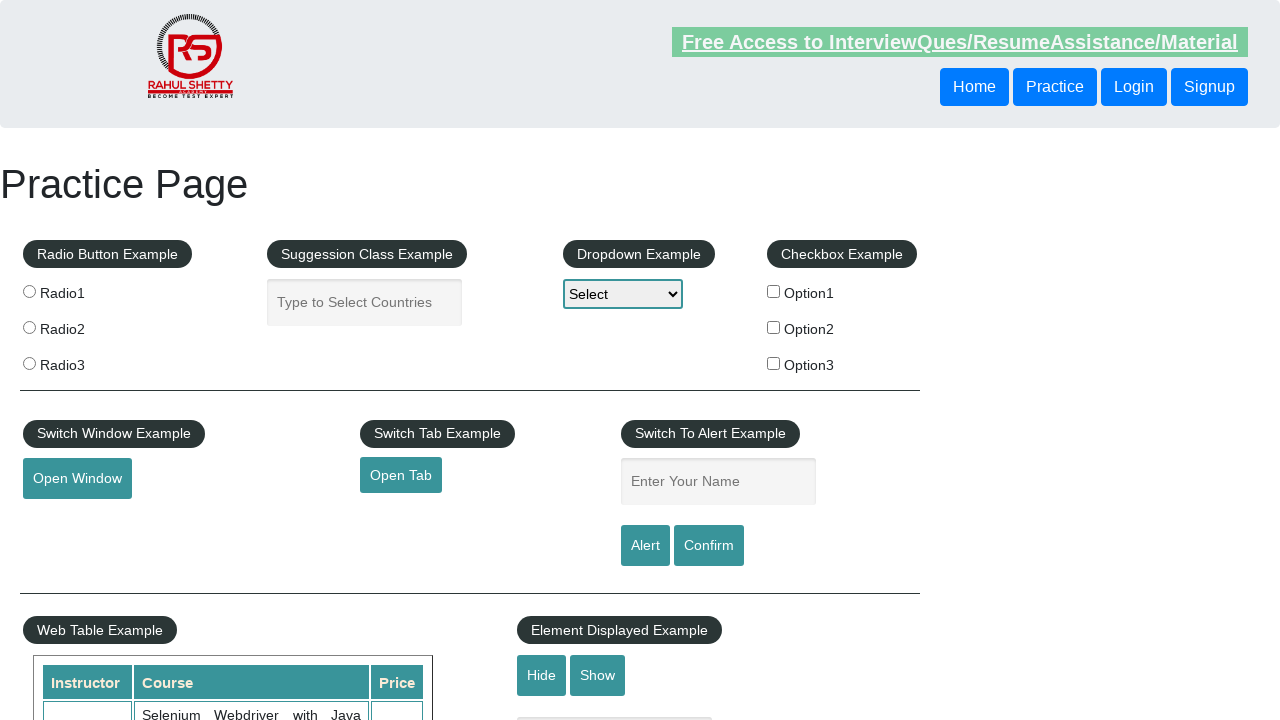